Tests double-click functionality on a button element using mouse actions on the DemoQA buttons page

Starting URL: https://demoqa.com/buttons

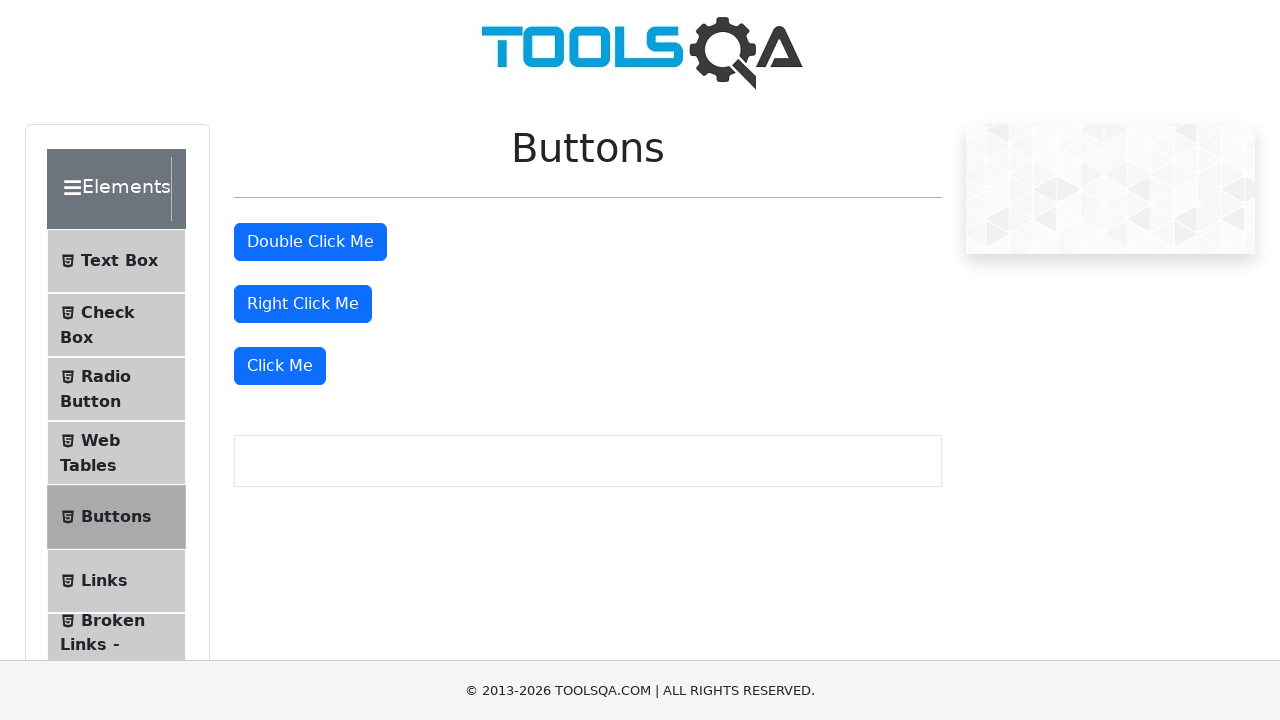

Double-clicked the double click button element at (310, 242) on #doubleClickBtn
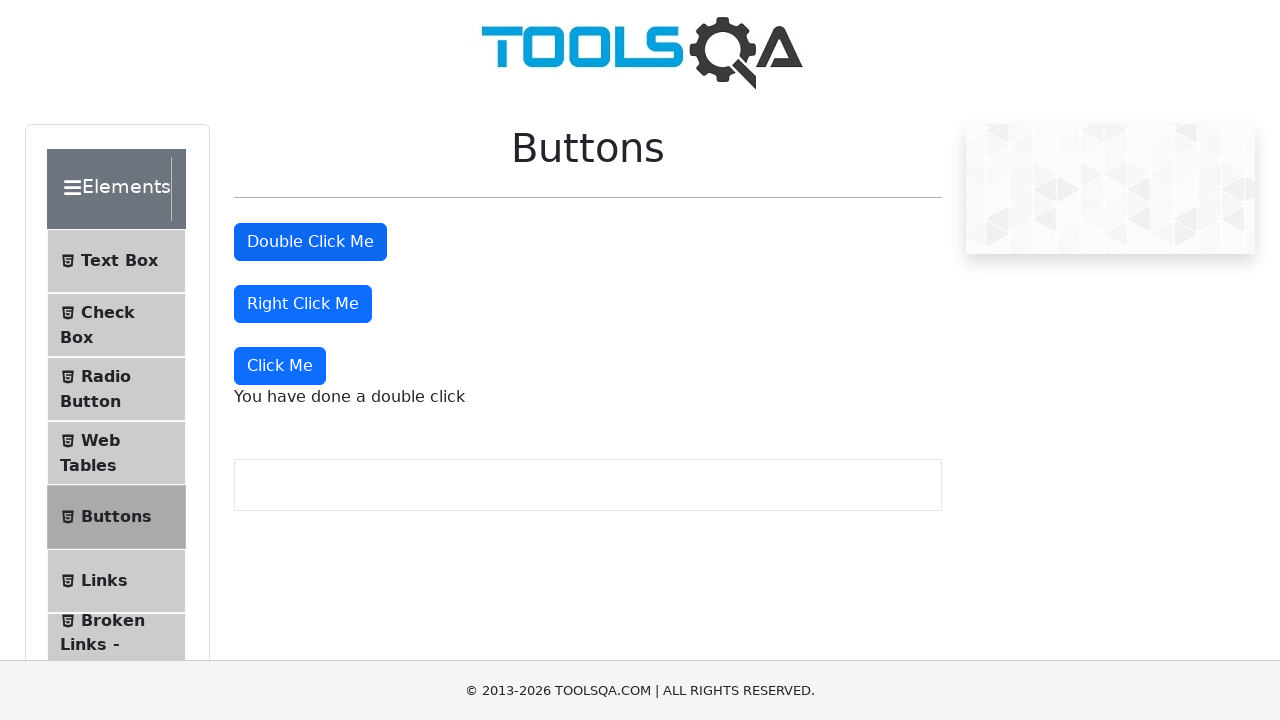

Double-click message appeared on the page
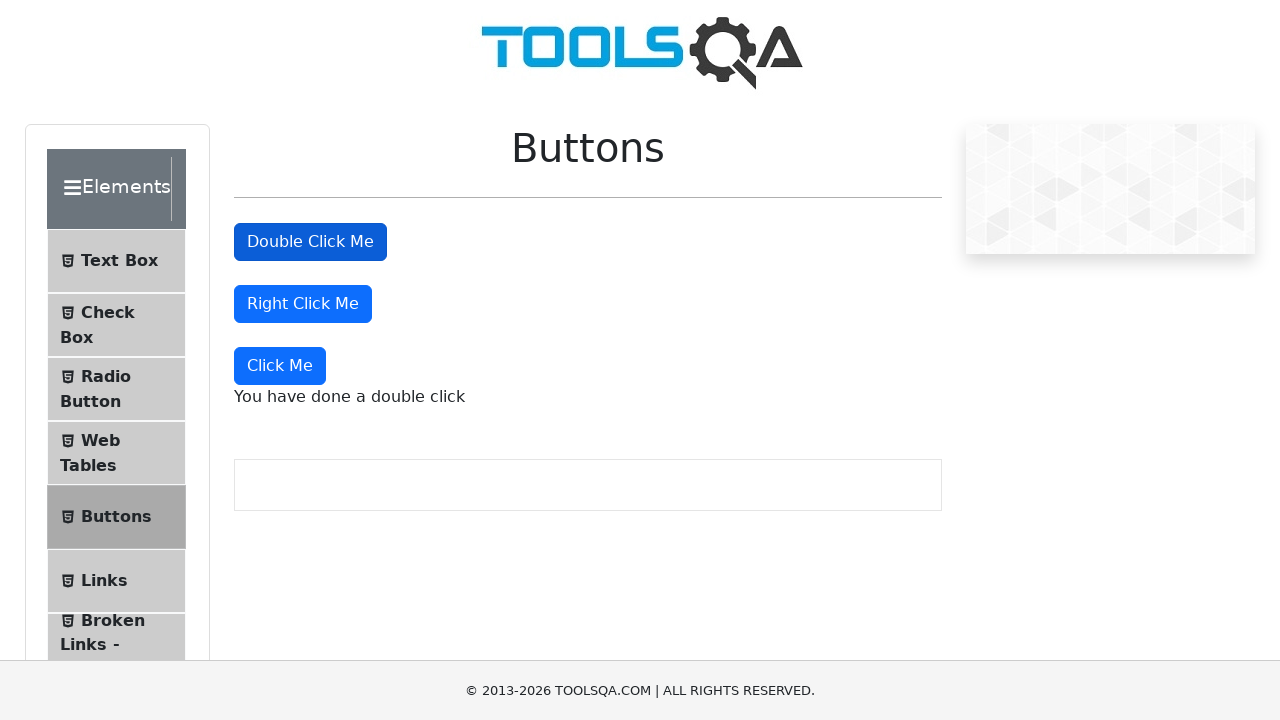

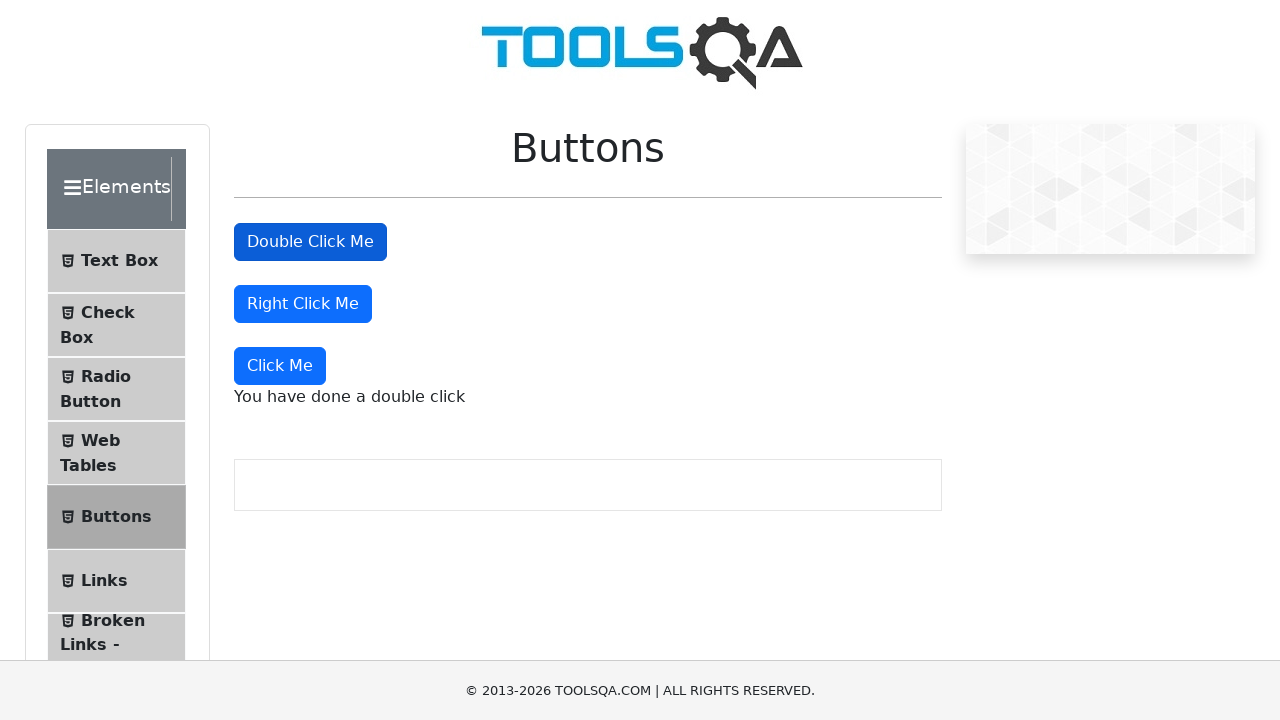